Tests that edits are cancelled when pressing Escape.

Starting URL: https://demo.playwright.dev/todomvc

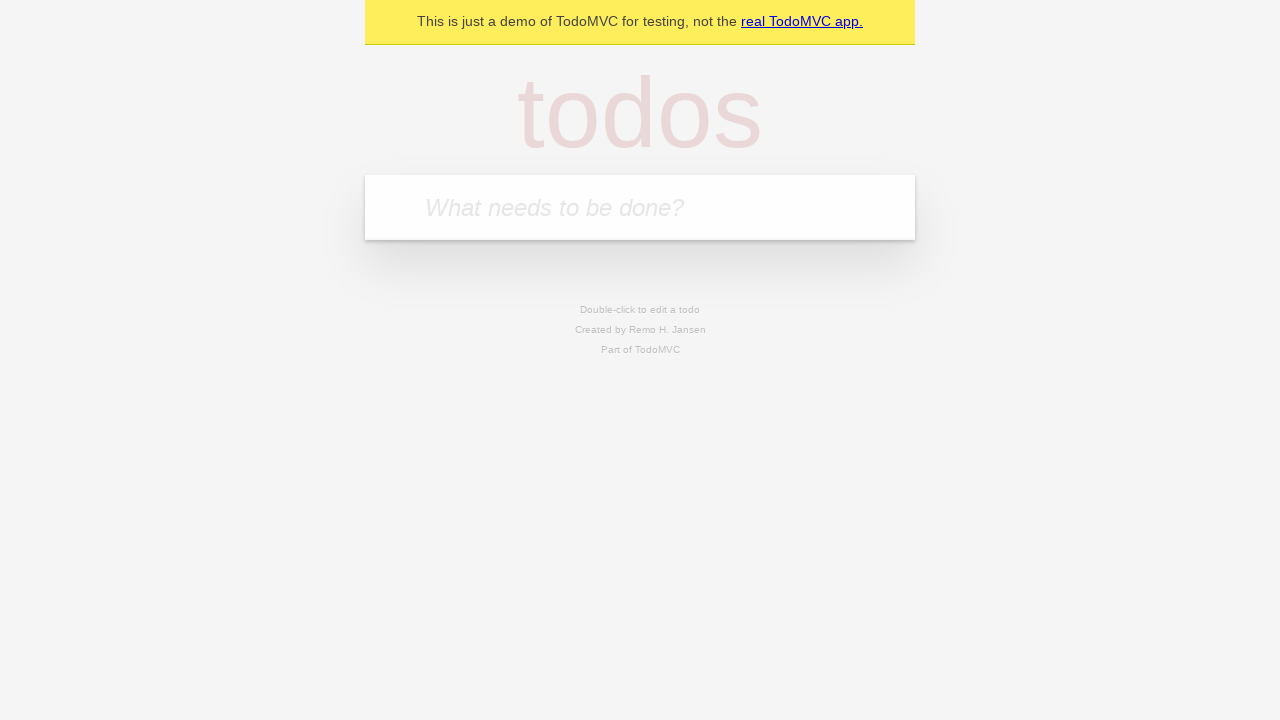

Filled first todo item with 'buy some cheese' on internal:attr=[placeholder="What needs to be done?"i]
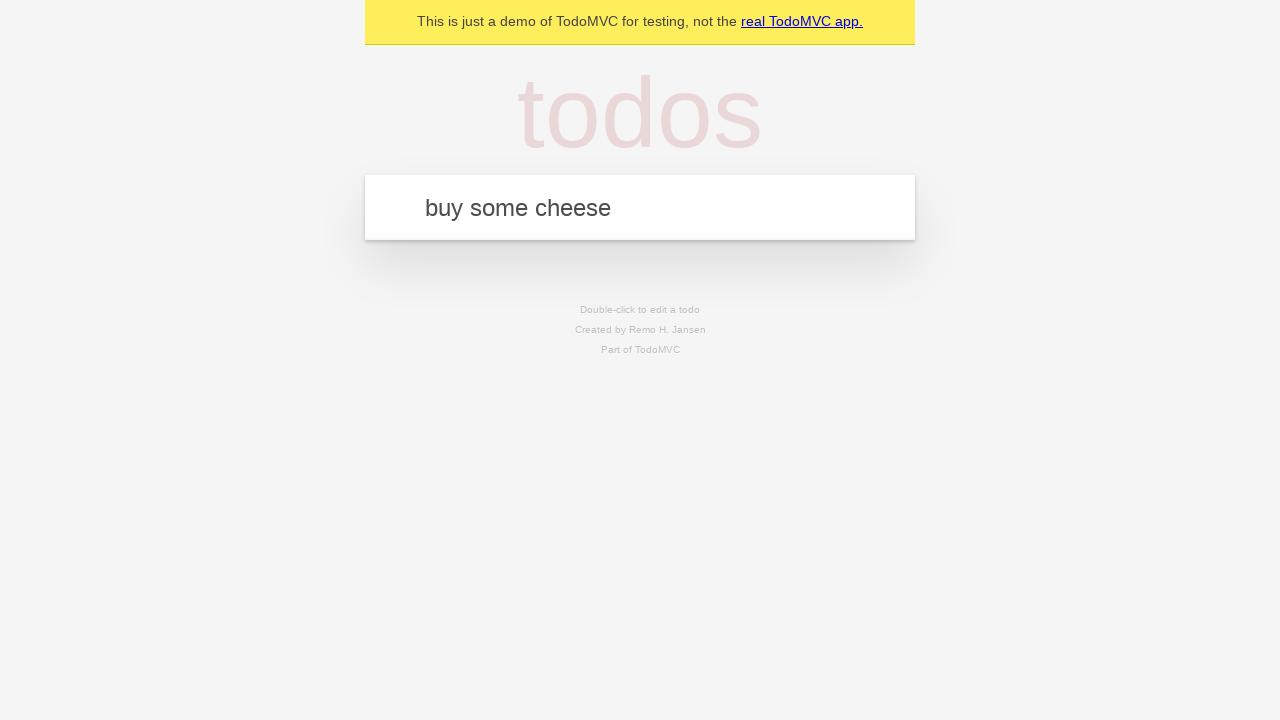

Pressed Enter to create first todo on internal:attr=[placeholder="What needs to be done?"i]
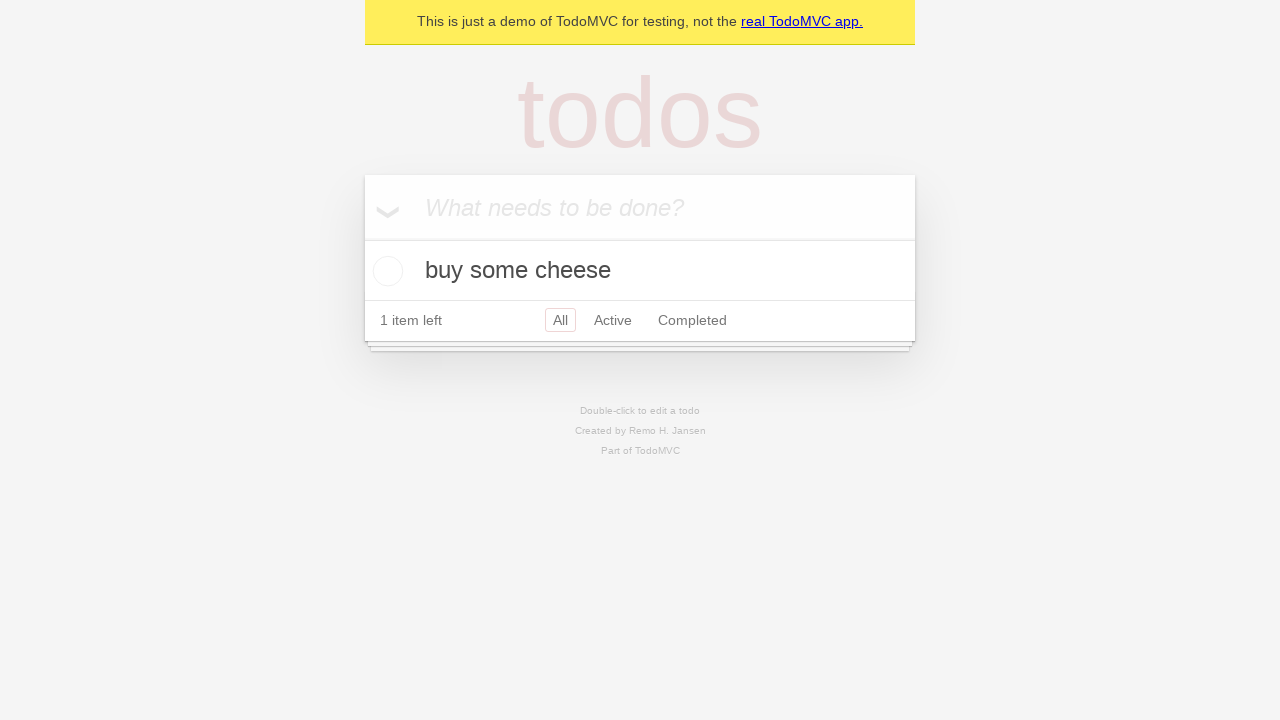

Filled second todo item with 'feed the cat' on internal:attr=[placeholder="What needs to be done?"i]
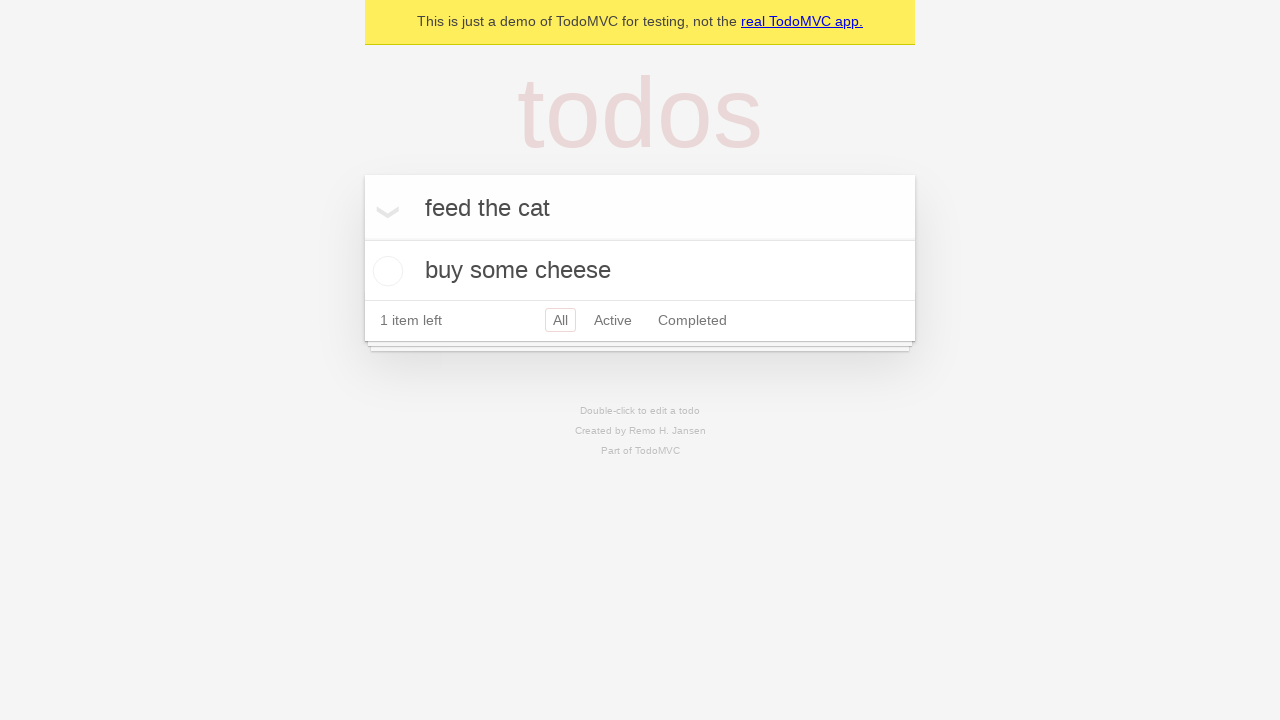

Pressed Enter to create second todo on internal:attr=[placeholder="What needs to be done?"i]
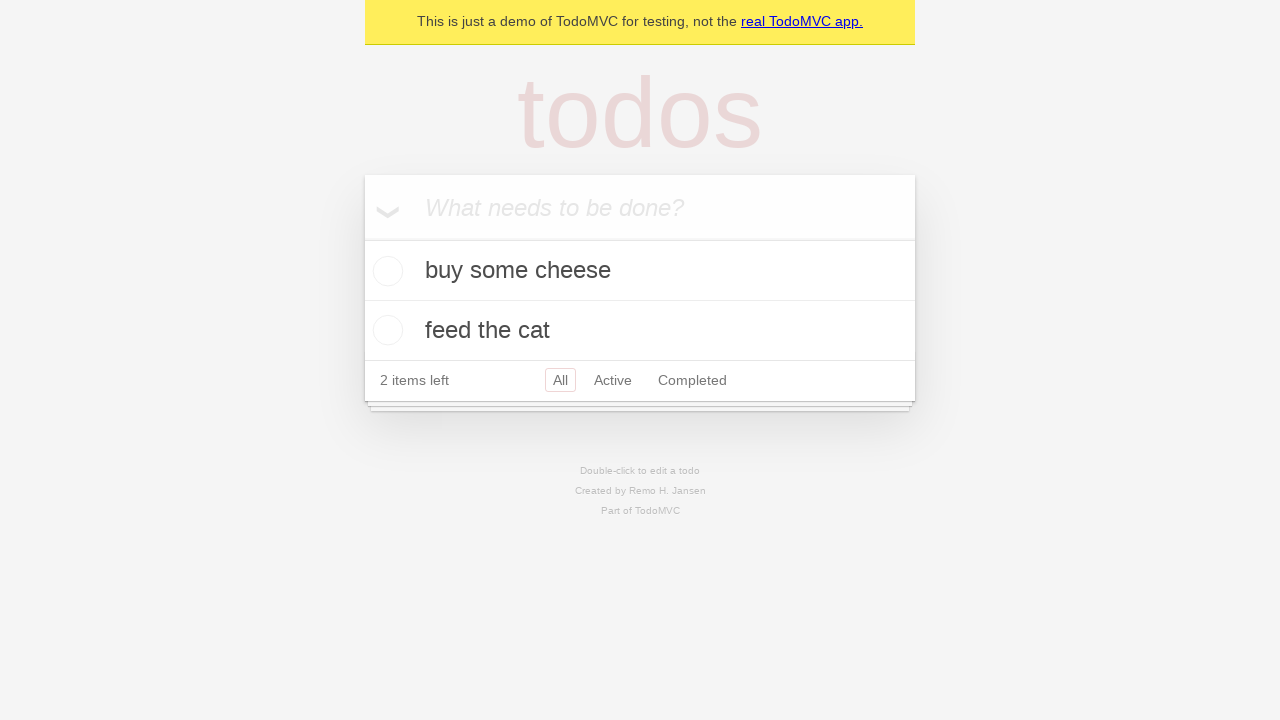

Filled third todo item with 'book a doctors appointment' on internal:attr=[placeholder="What needs to be done?"i]
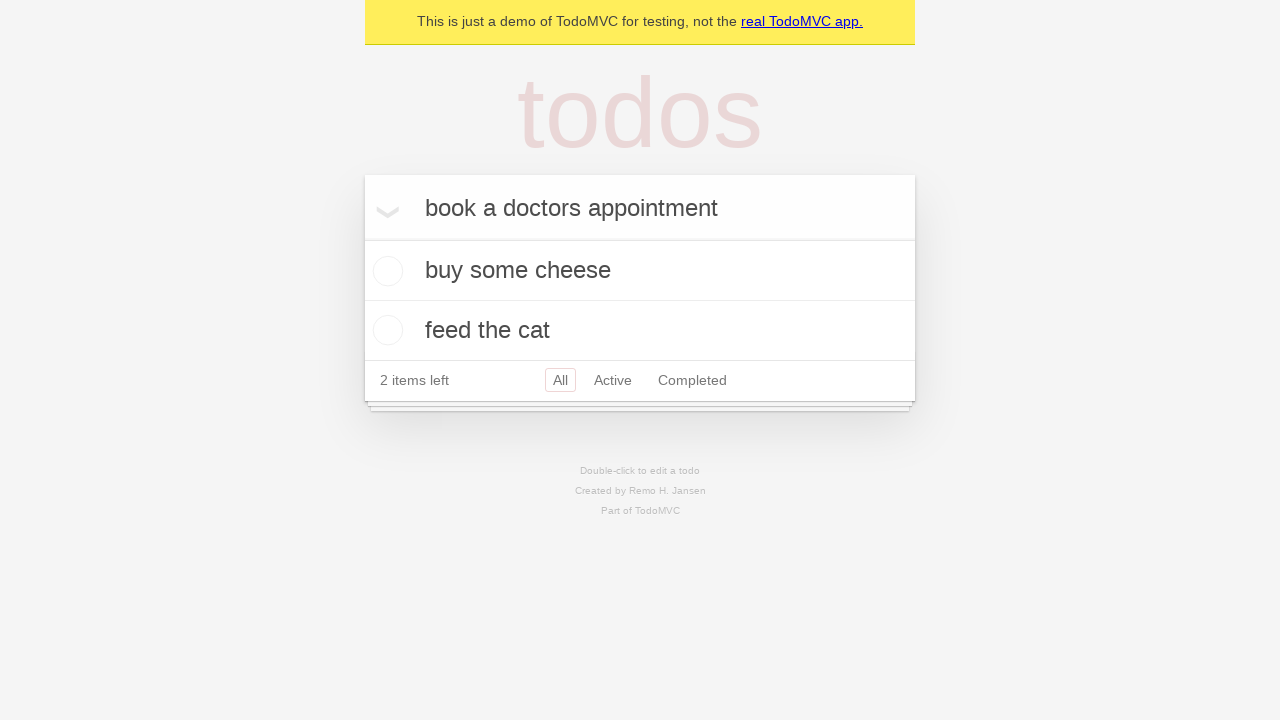

Pressed Enter to create third todo on internal:attr=[placeholder="What needs to be done?"i]
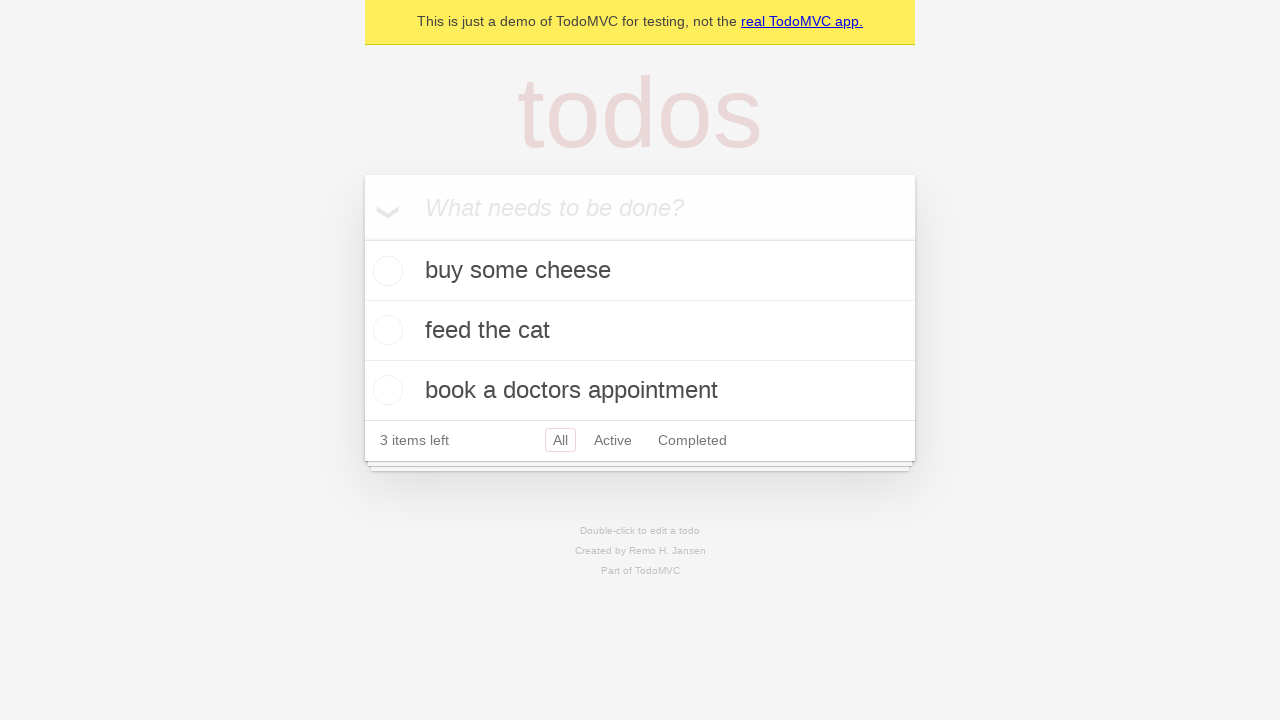

Double-clicked second todo item to enter edit mode at (640, 331) on internal:testid=[data-testid="todo-item"s] >> nth=1
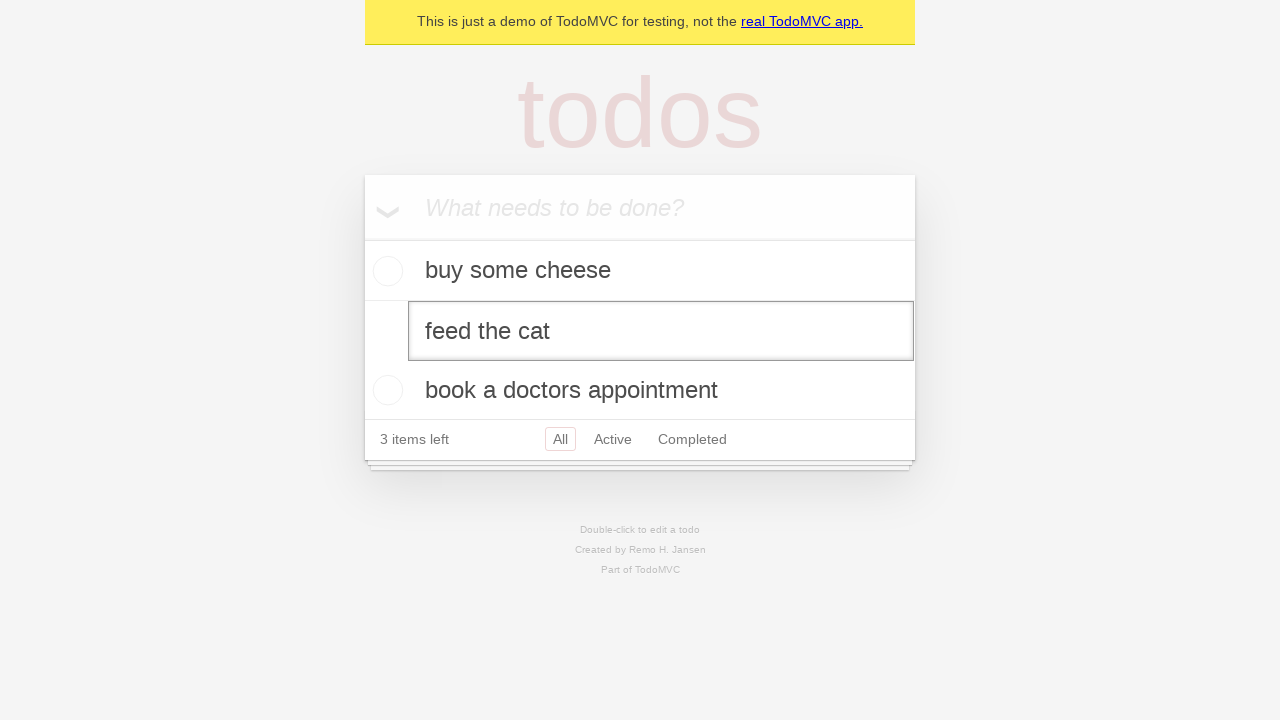

Filled edit textbox with 'buy some sausages' on internal:testid=[data-testid="todo-item"s] >> nth=1 >> internal:role=textbox[nam
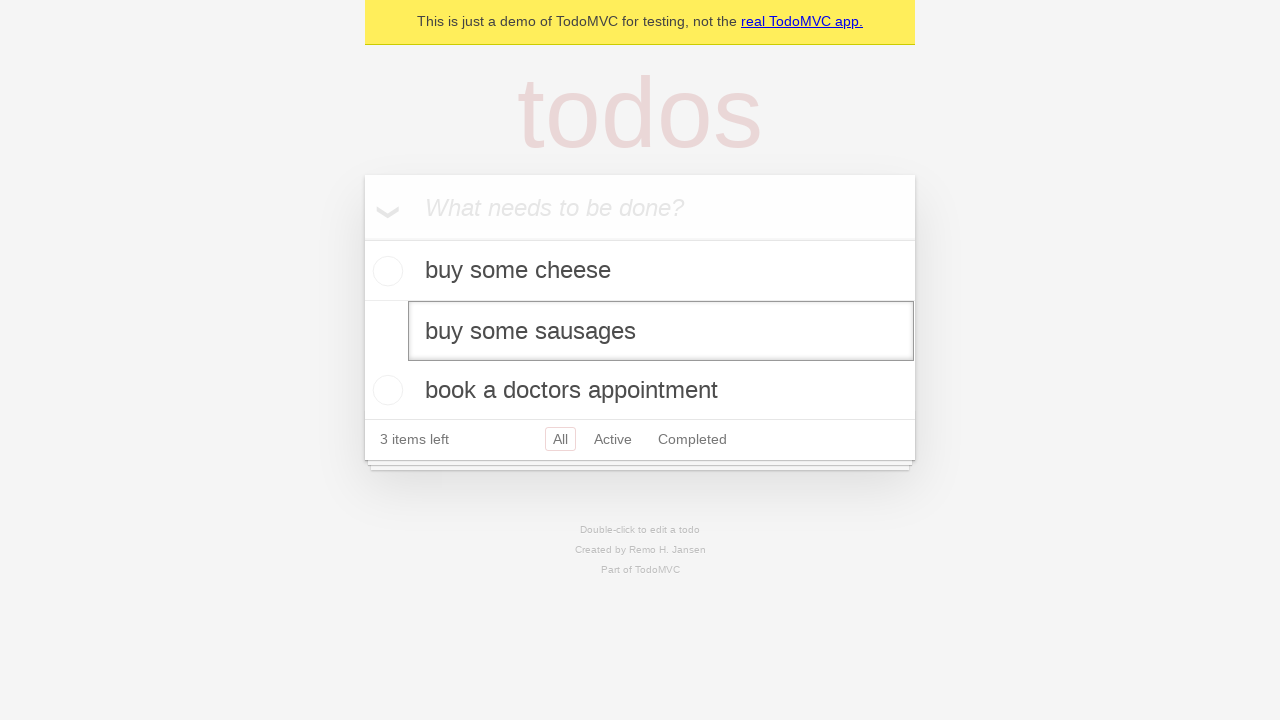

Pressed Escape to cancel edit on internal:testid=[data-testid="todo-item"s] >> nth=1 >> internal:role=textbox[nam
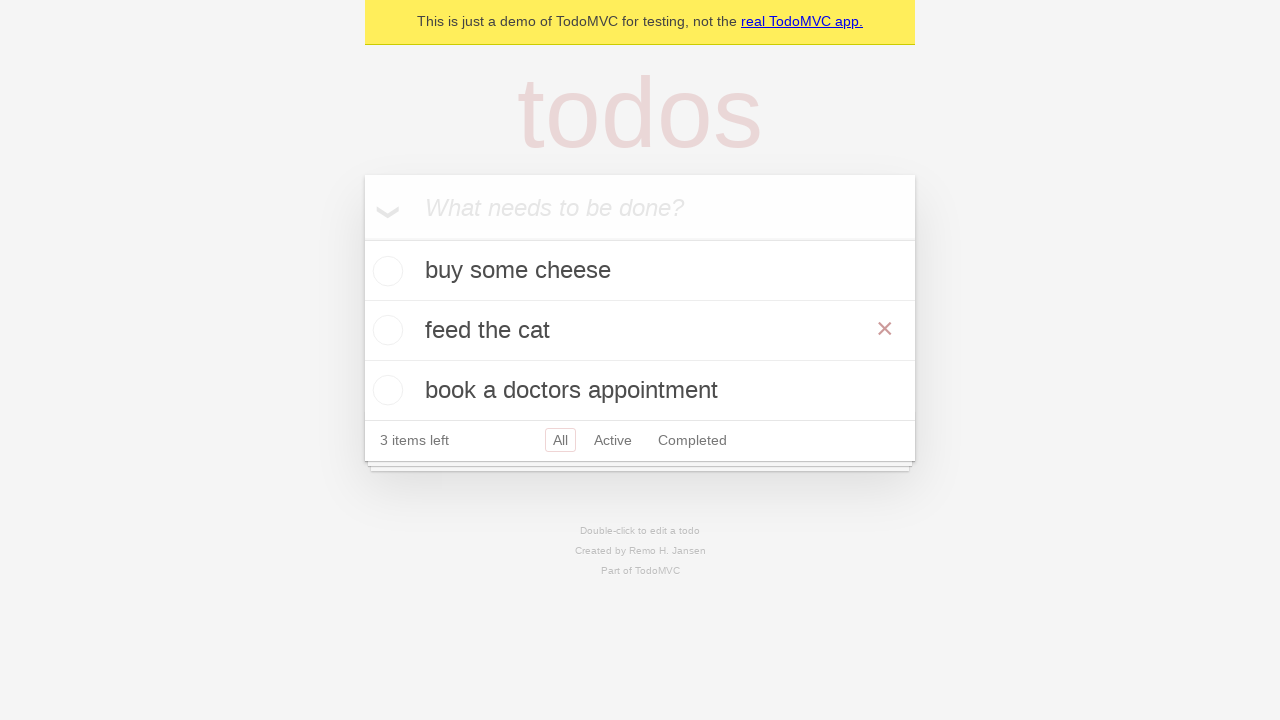

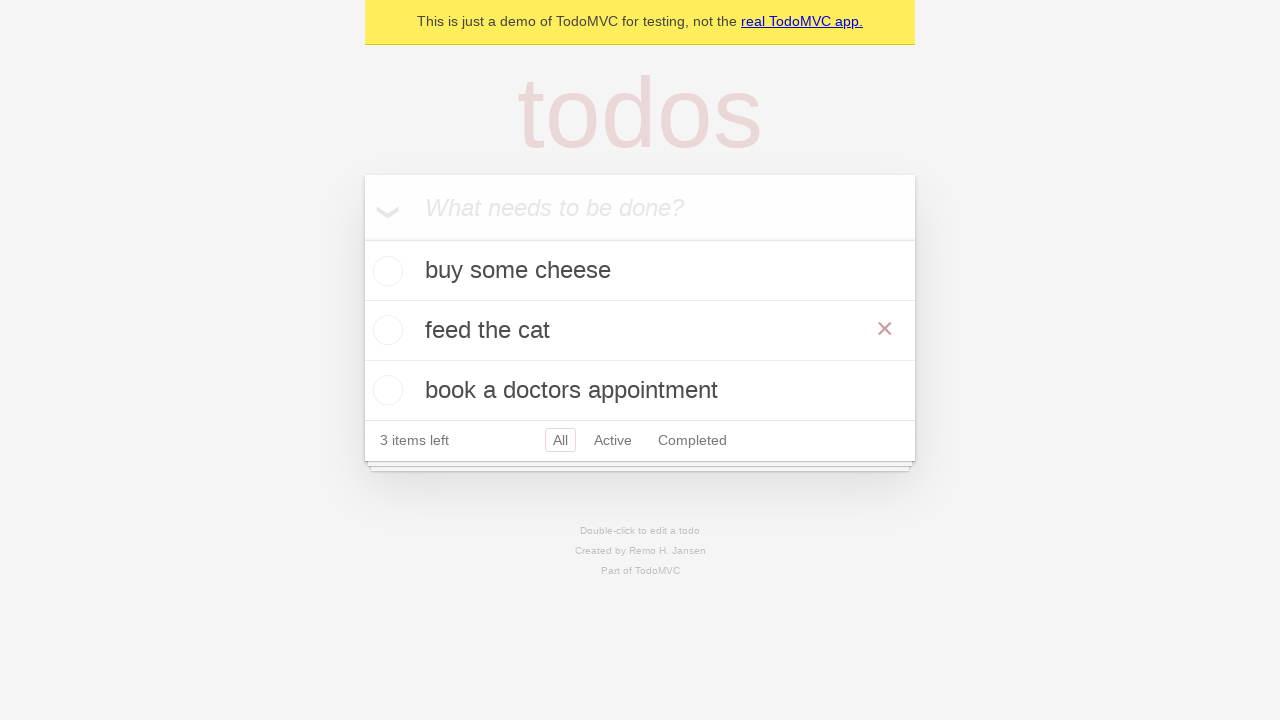